Tests adding todo items by creating two todos and verifying they appear in the list

Starting URL: https://demo.playwright.dev/todomvc

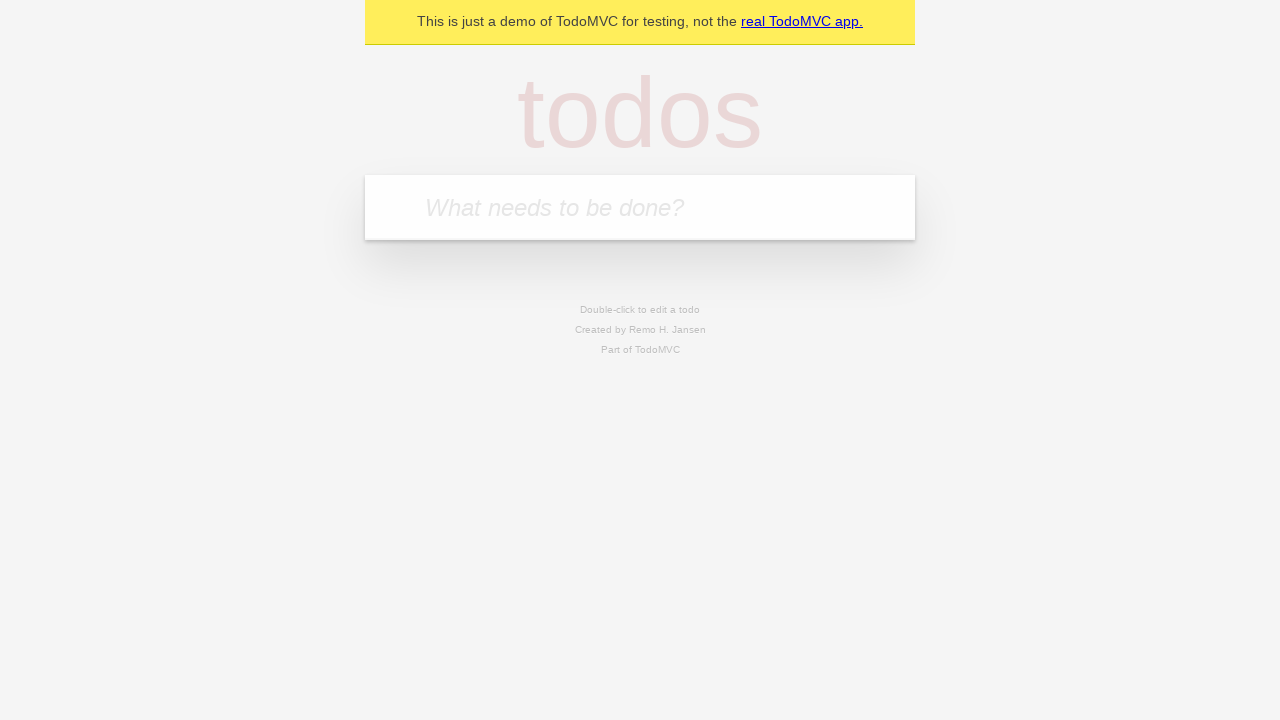

Filled todo input with 'buy some cheese' on internal:attr=[placeholder="What needs to be done?"i]
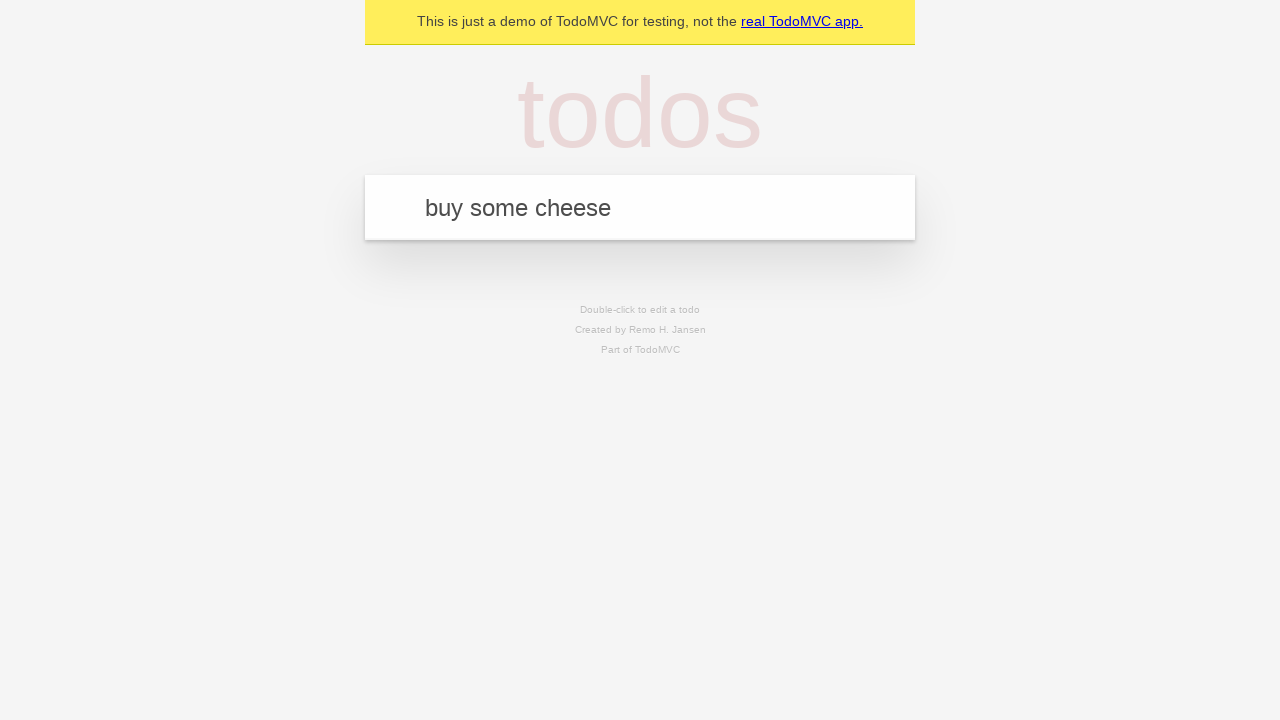

Pressed Enter to create first todo item on internal:attr=[placeholder="What needs to be done?"i]
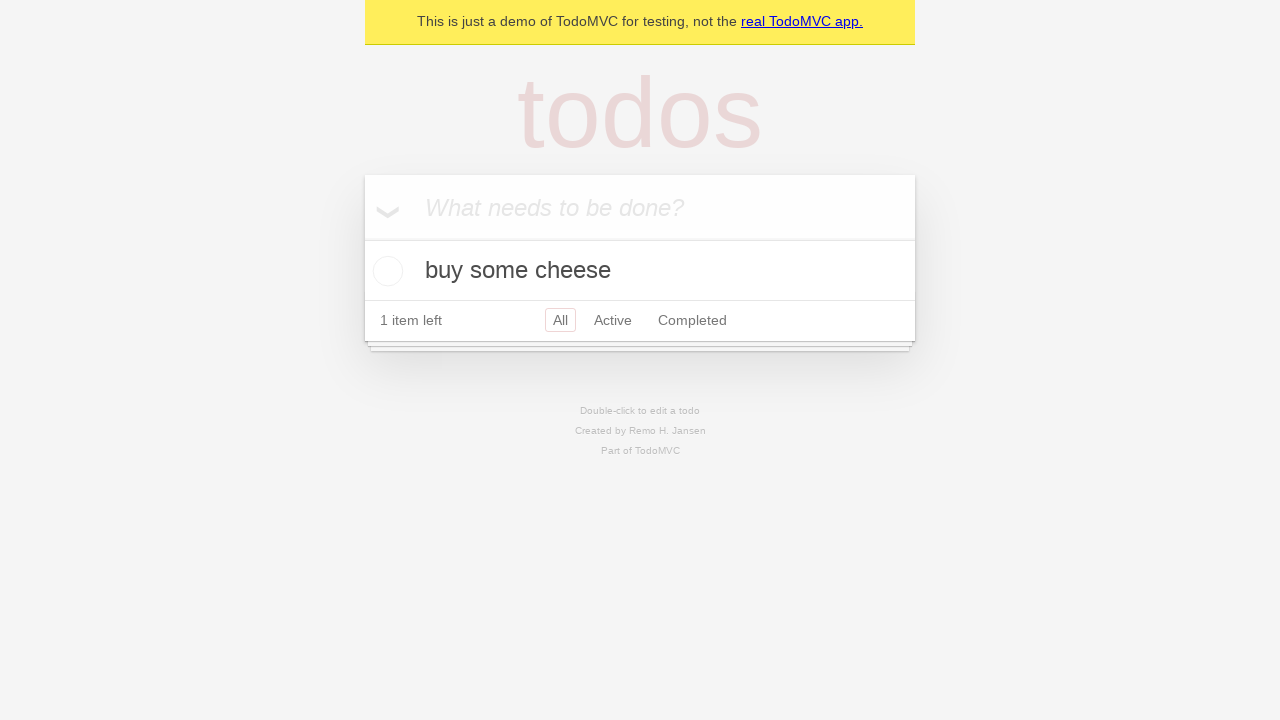

First todo item appeared in the list
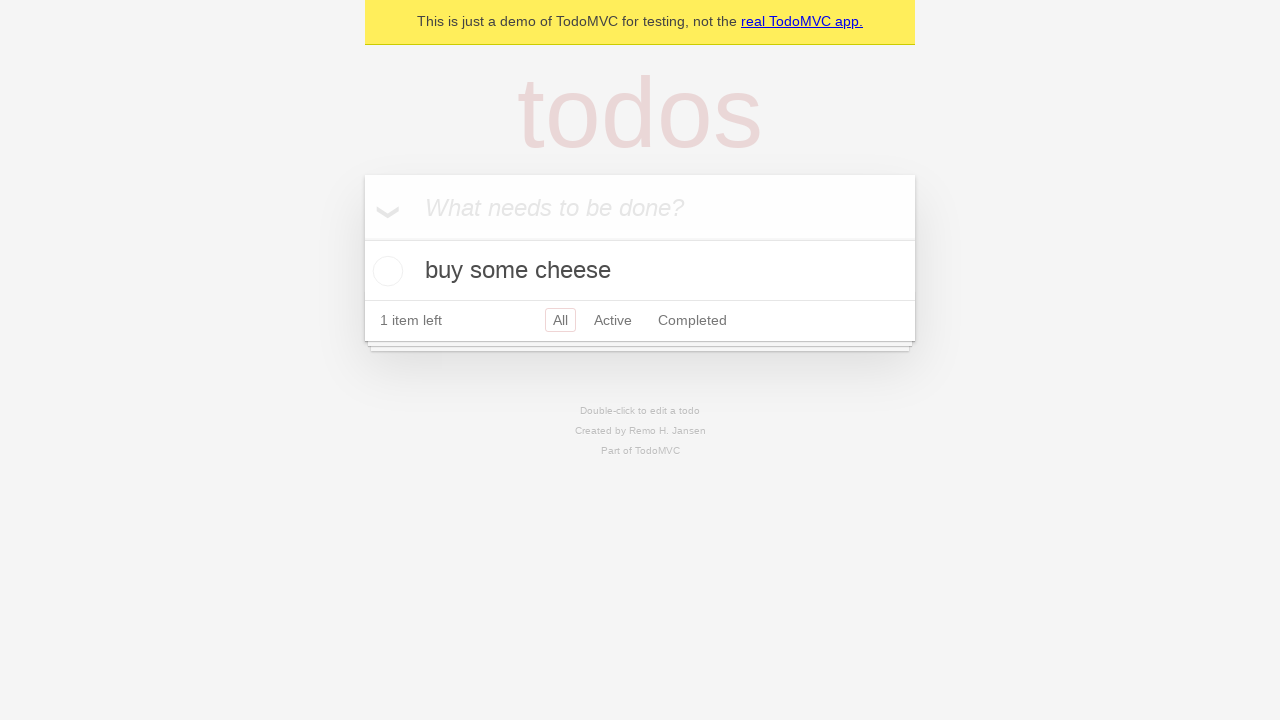

Filled todo input with 'feed the cat' on internal:attr=[placeholder="What needs to be done?"i]
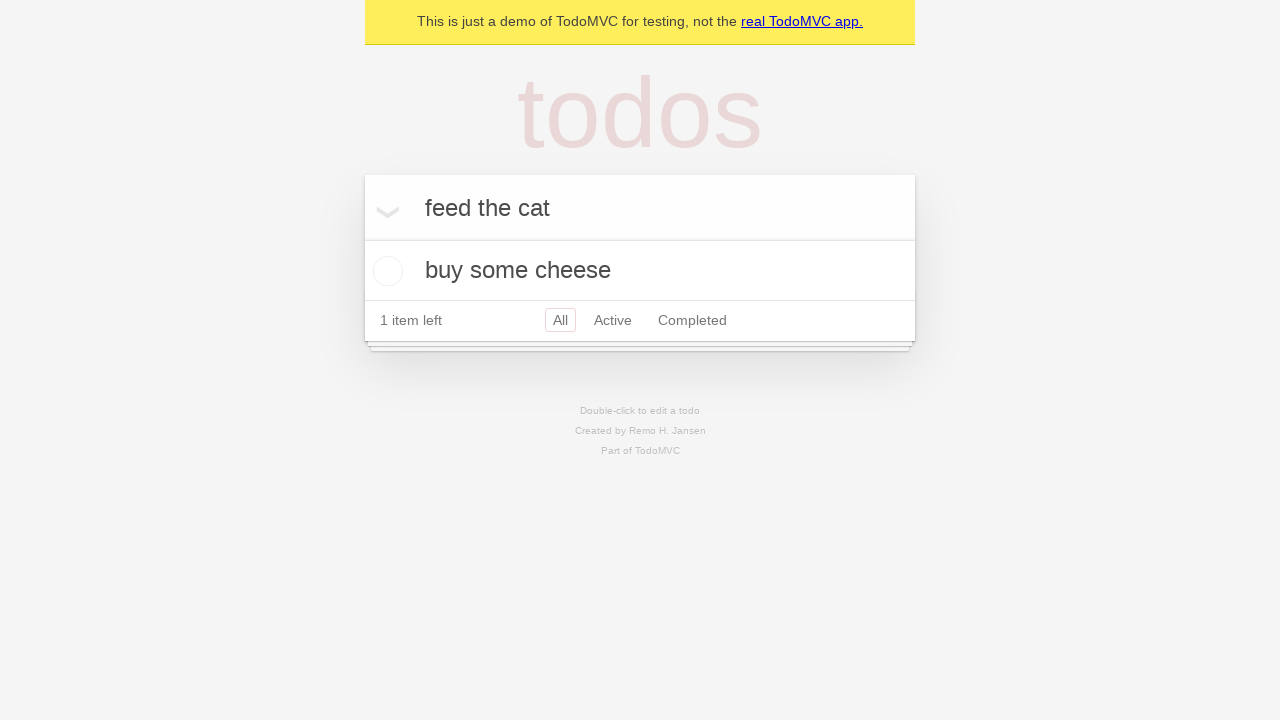

Pressed Enter to create second todo item on internal:attr=[placeholder="What needs to be done?"i]
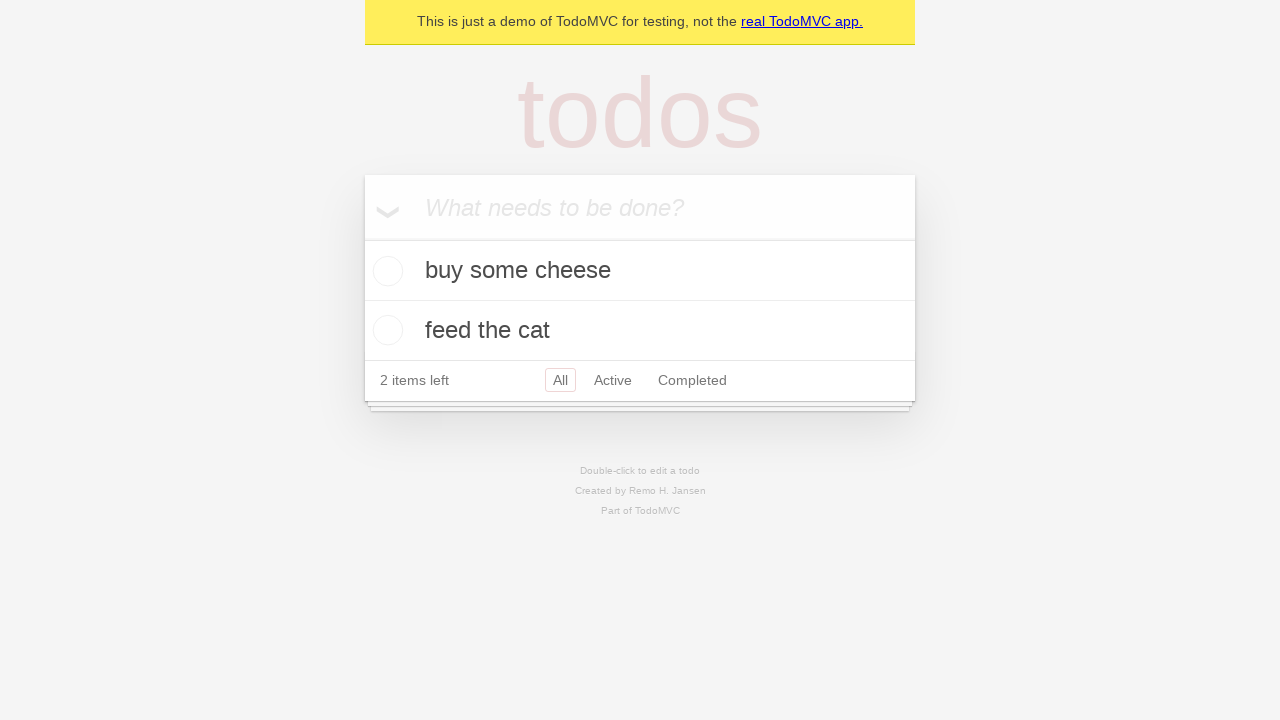

Both todo items are now visible in the list
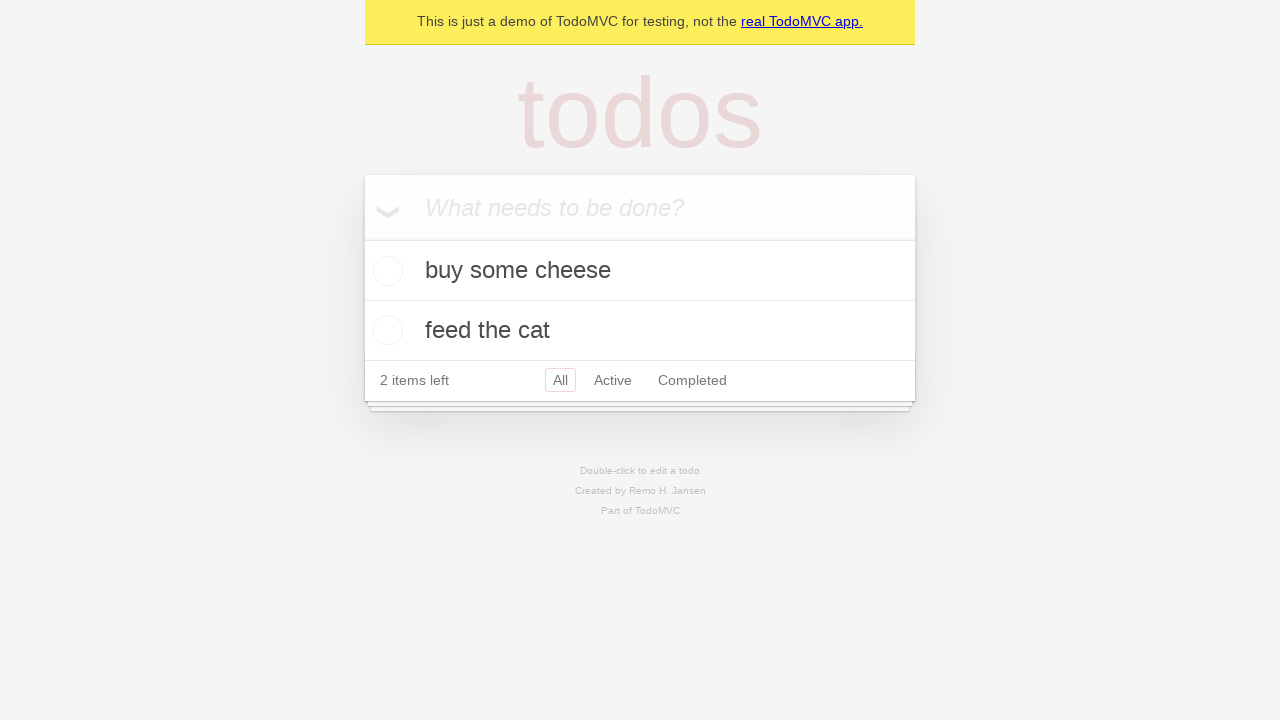

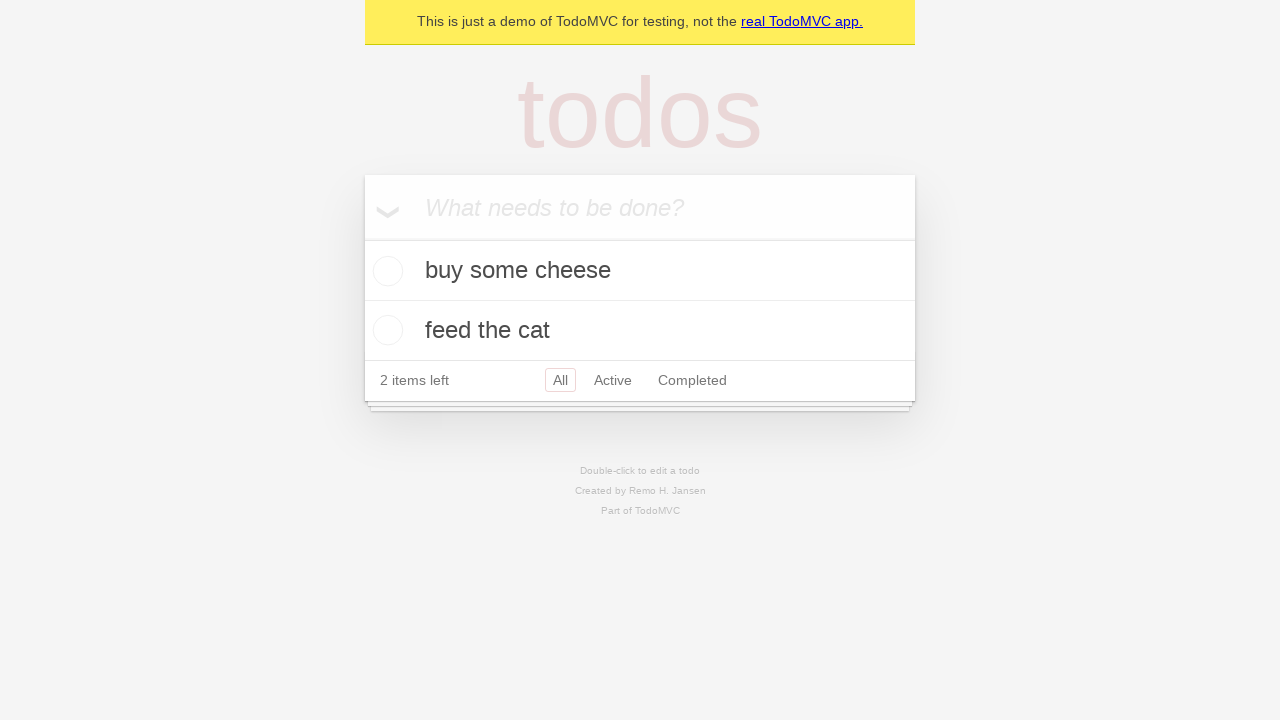